Navigates to login page, enters invalid credentials, clicks login, and verifies error message about invalid username

Starting URL: https://the-internet.herokuapp.com/

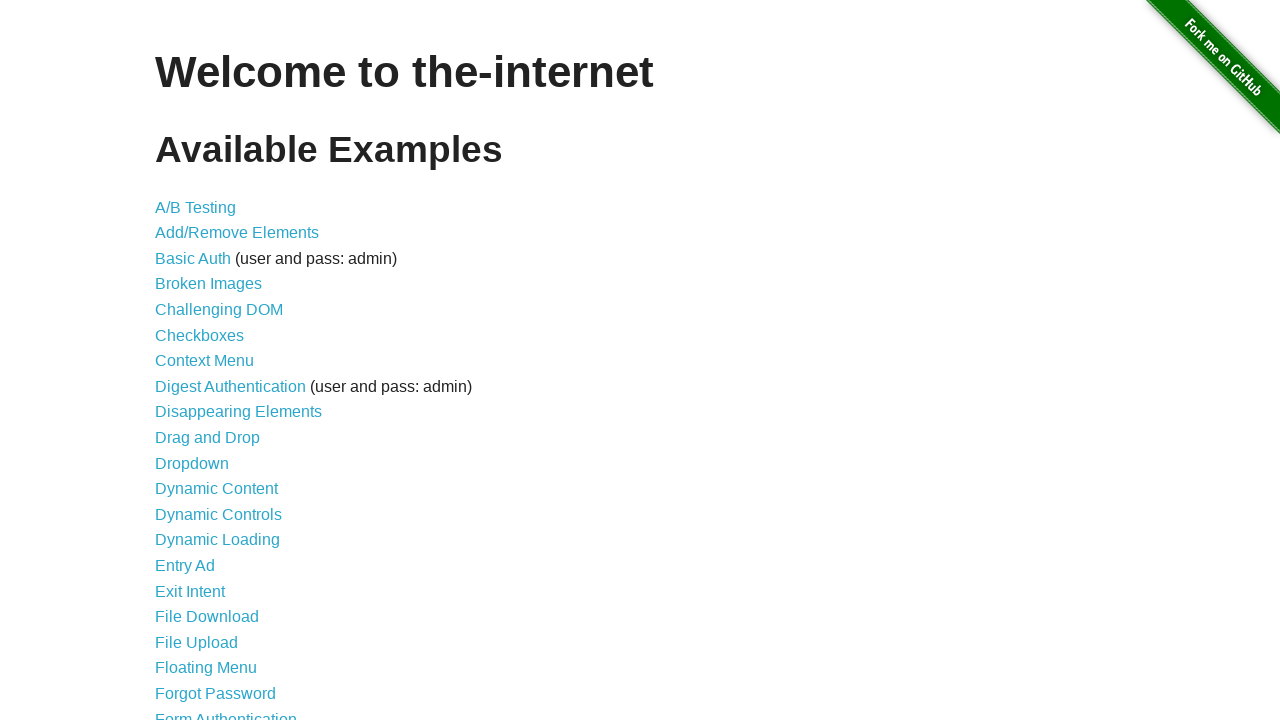

Clicked on Form Authentication link at (226, 712) on xpath=//a[@href="/login"]
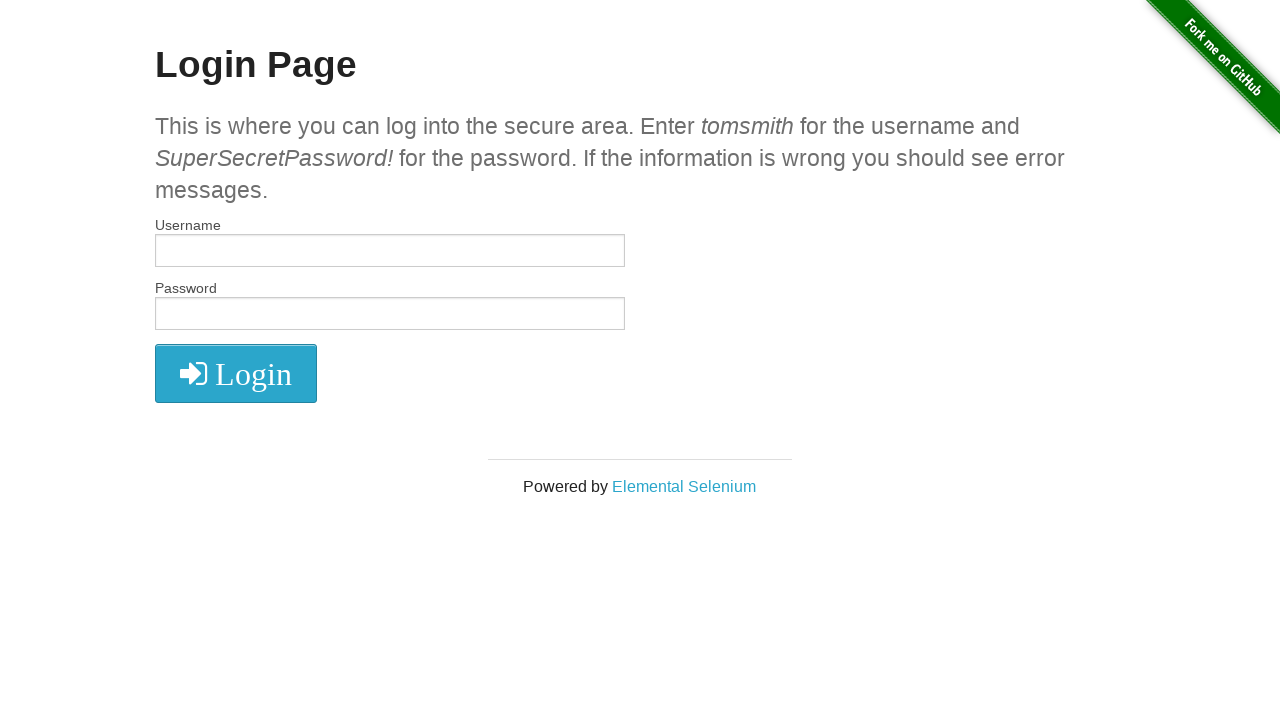

Entered invalid username 'marius' on //input[@id="username"]
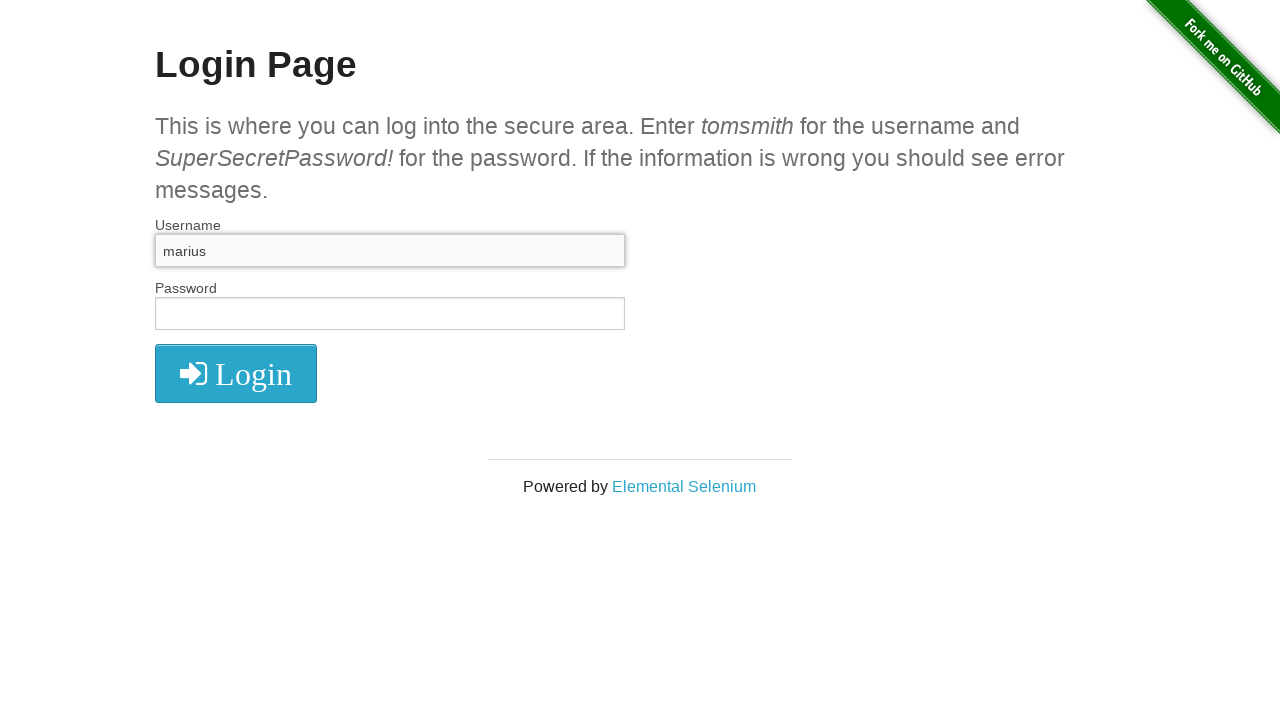

Entered invalid password 'Test123' on //input[@id="password"]
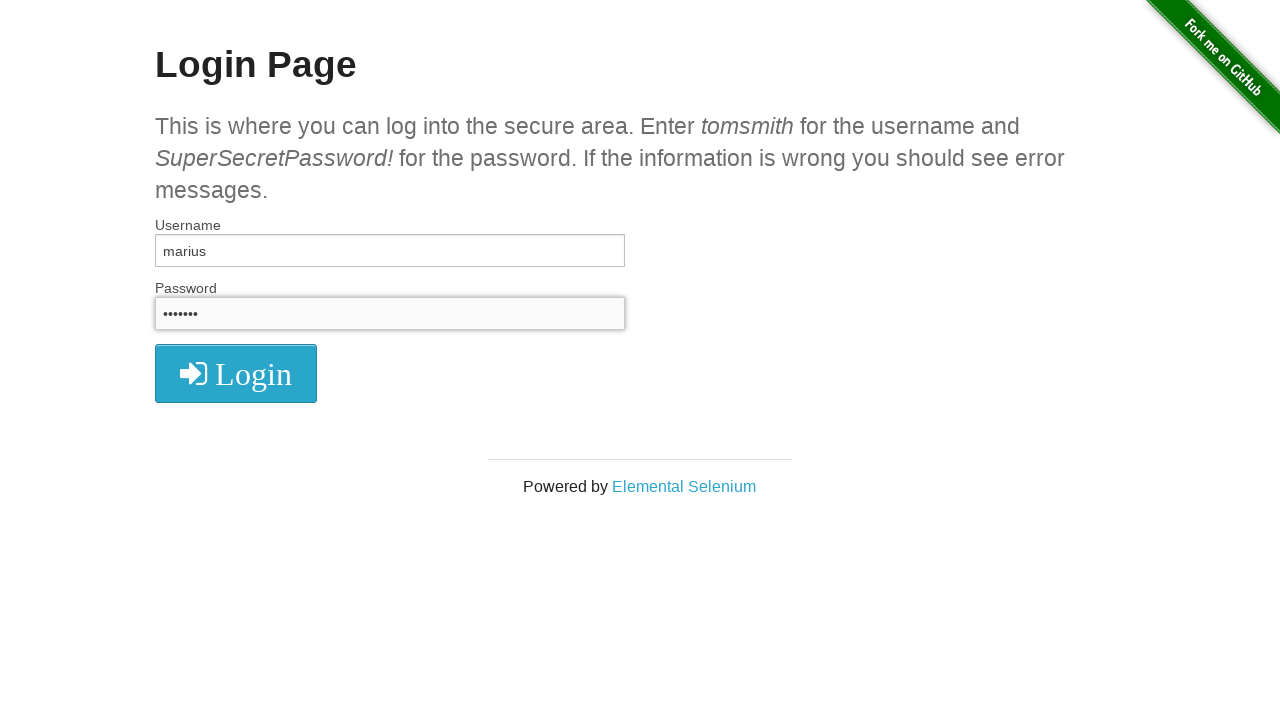

Clicked login button at (236, 373) on xpath=//button[@type="submit"]
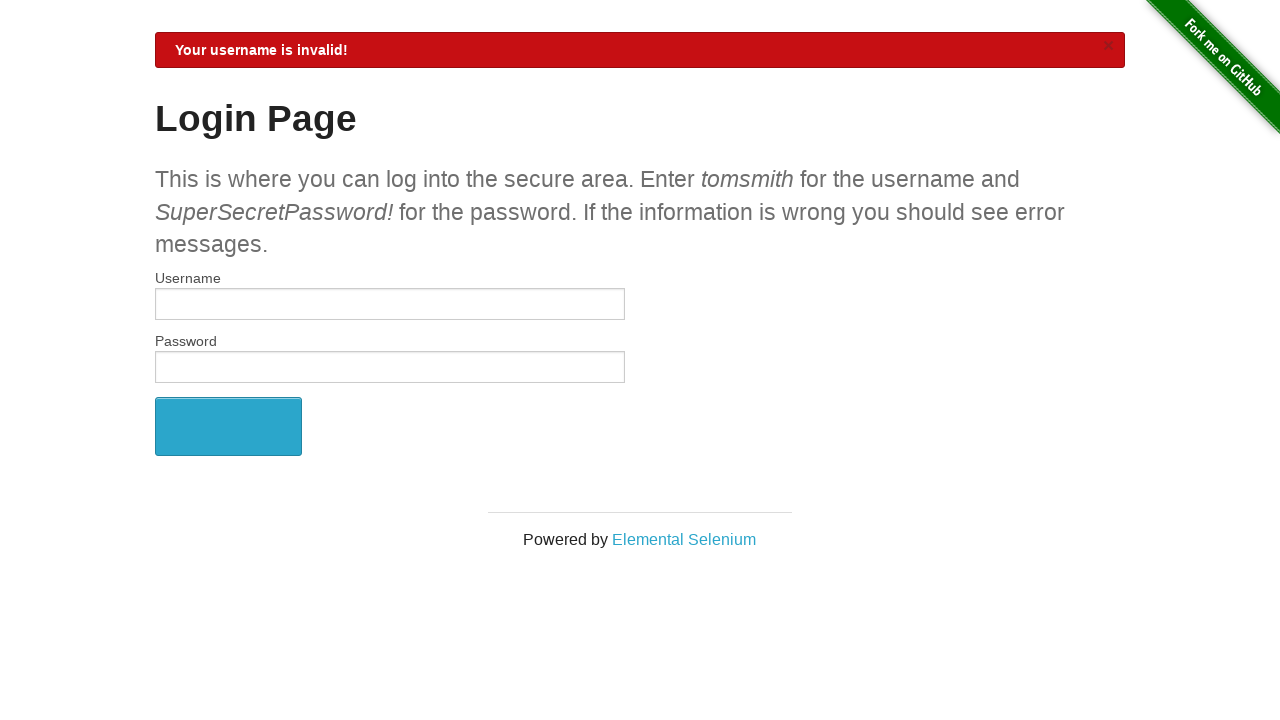

Error message about invalid credentials is now visible
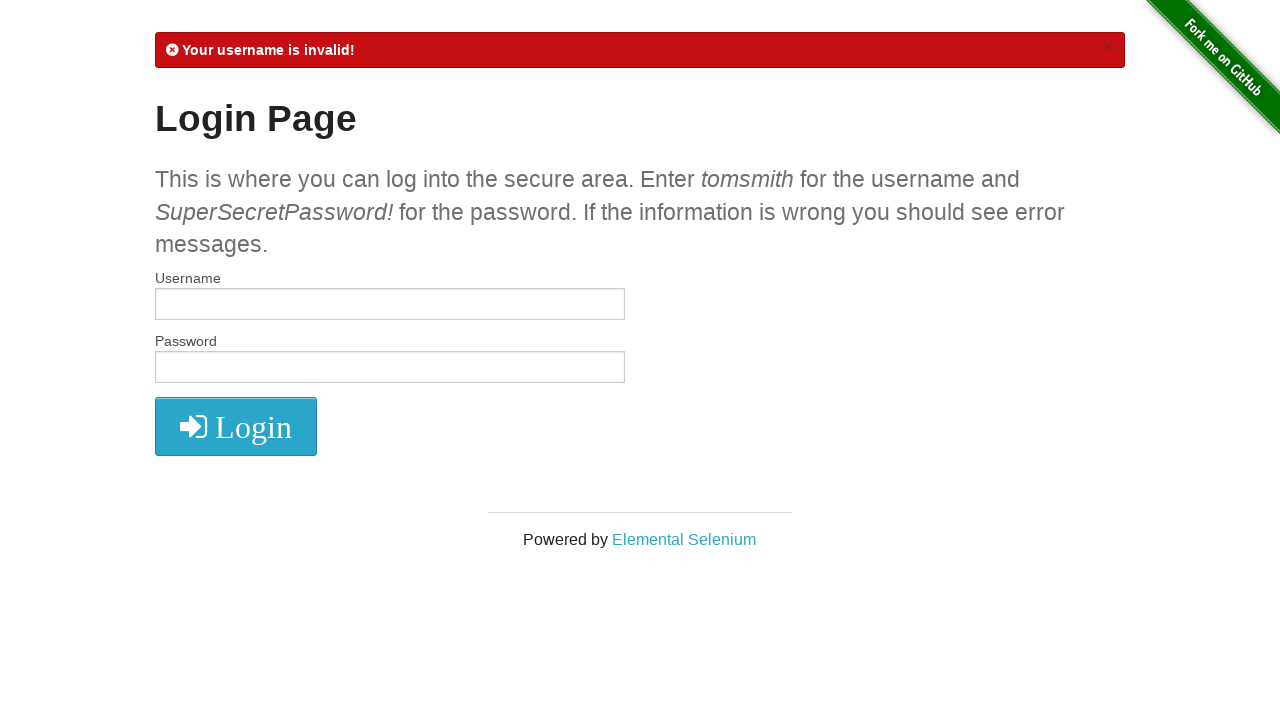

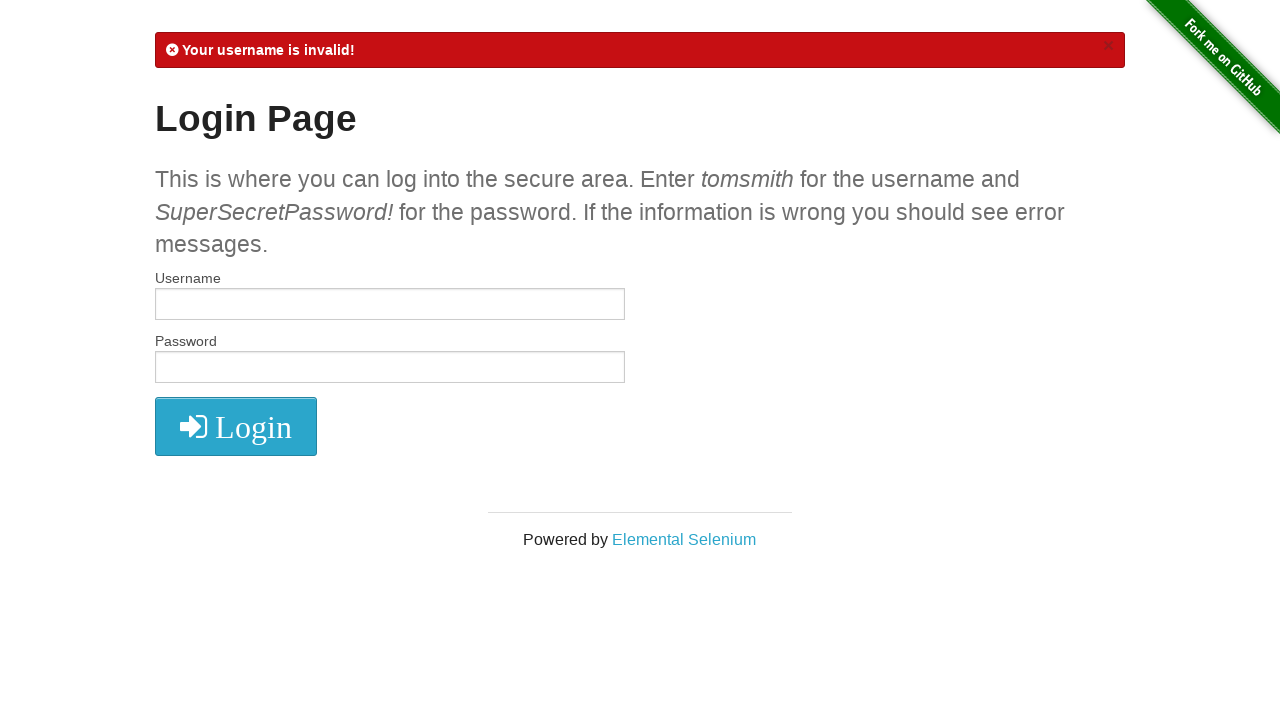